Tests text comparison functionality by entering text in the first text box, selecting all text with Ctrl+A, copying with Ctrl+C, and pasting into the second text box with Ctrl+V

Starting URL: https://text-compare.com/

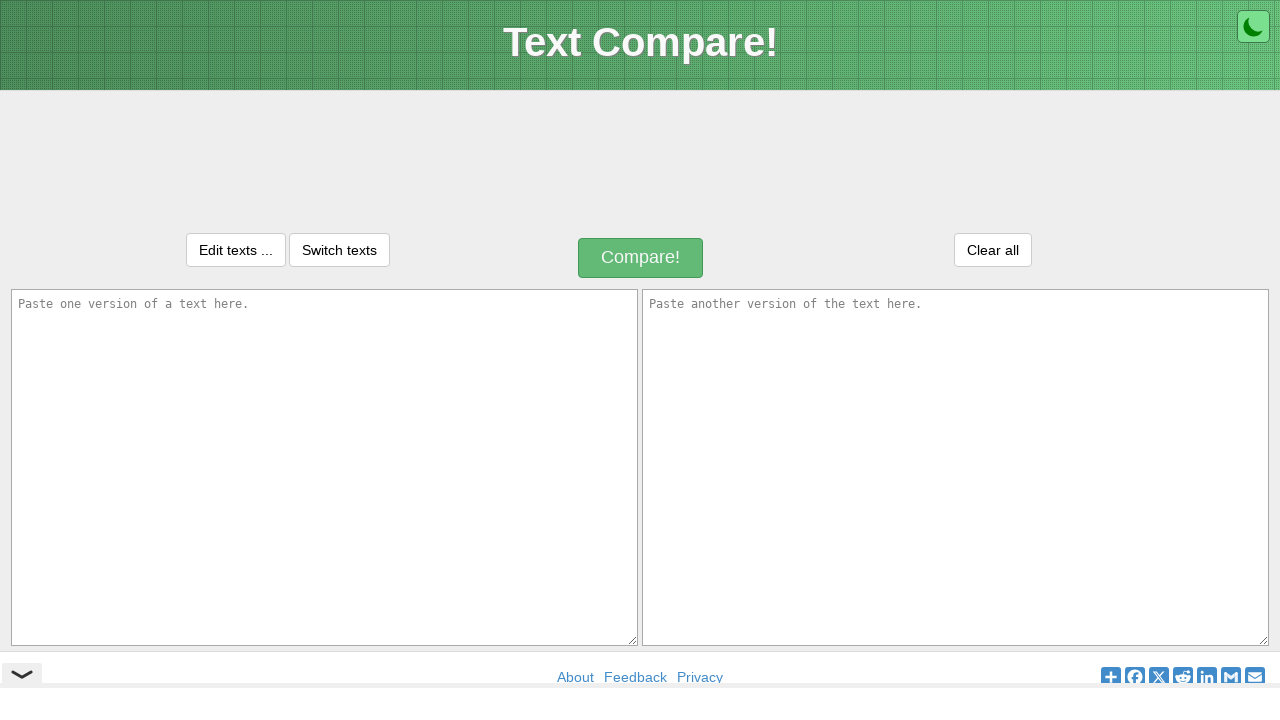

Entered text 'welcome to my world' in the first text box on textarea[name='text1']
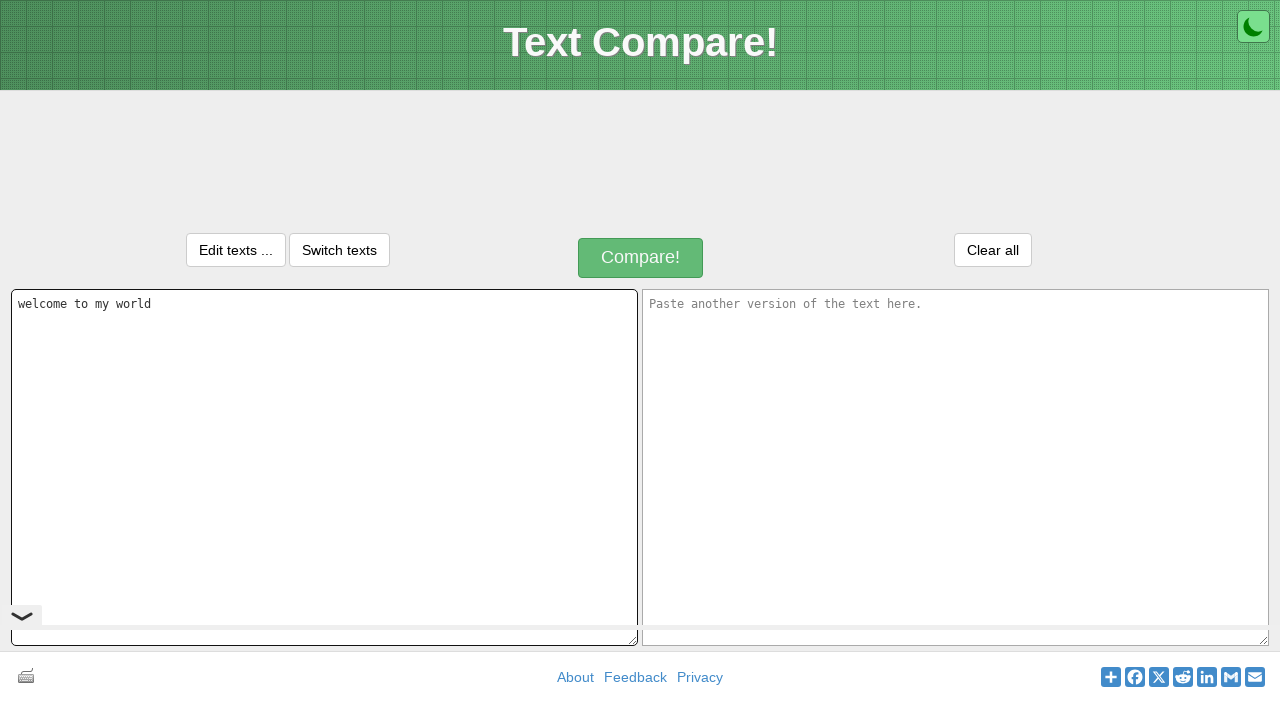

Clicked on the first text box to focus it at (324, 467) on textarea[name='text1']
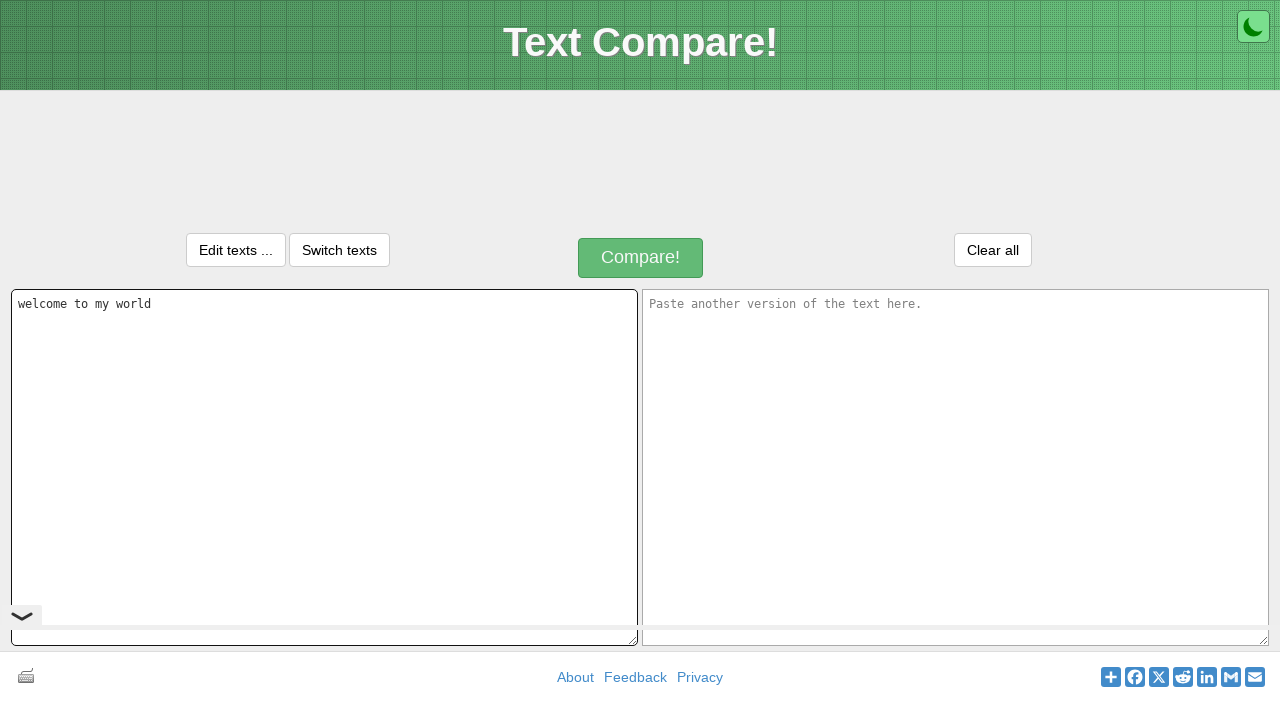

Selected all text in the first text box with Ctrl+A
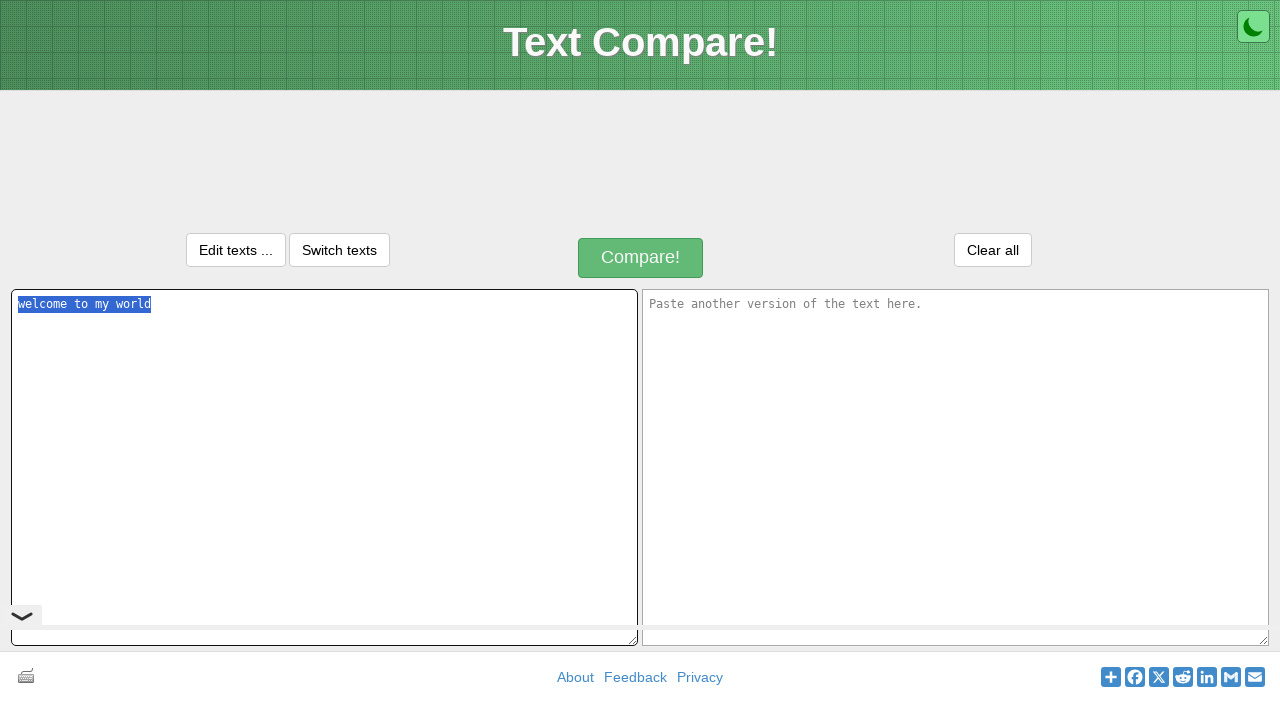

Copied selected text to clipboard with Ctrl+C
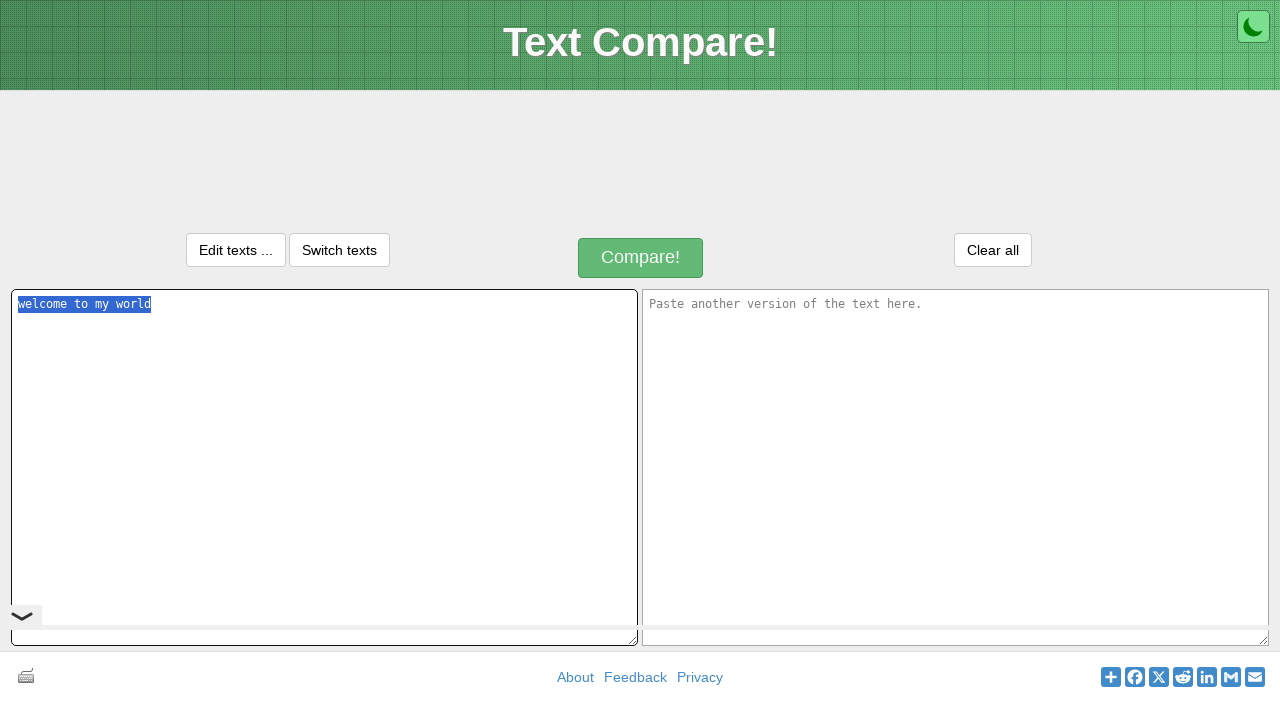

Clicked on the second text box to focus it at (956, 467) on textarea[name='text2']
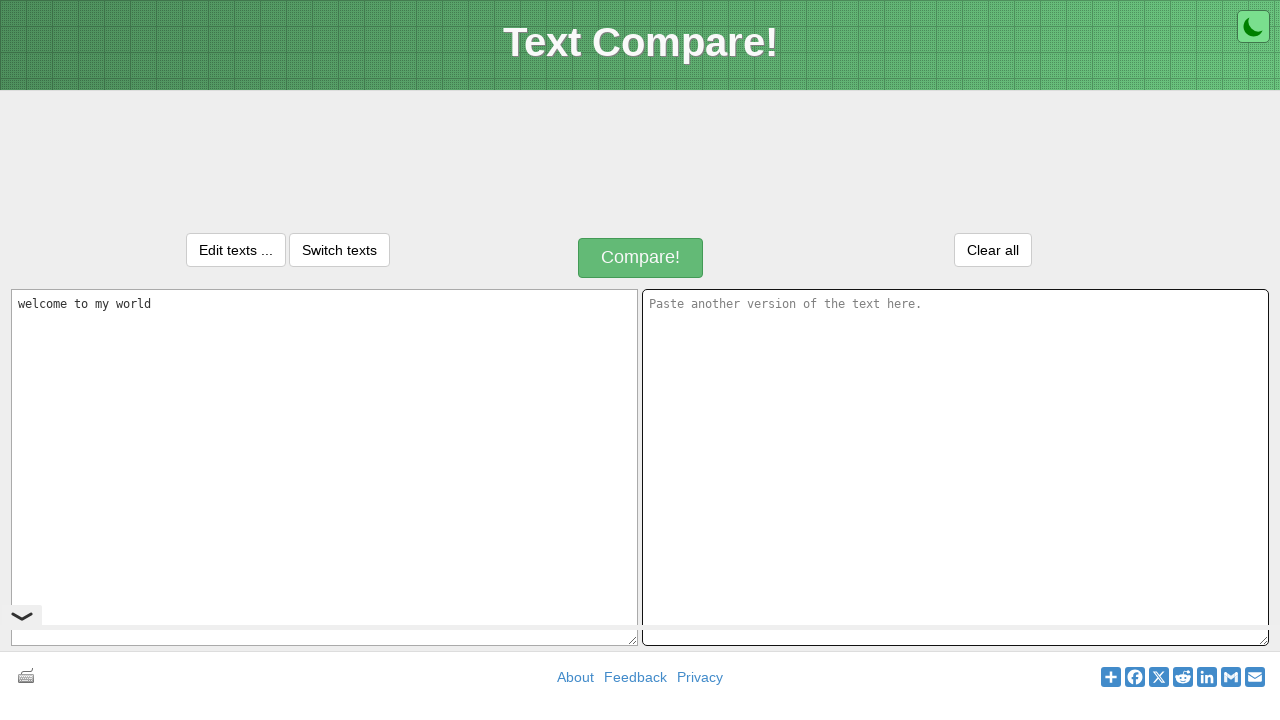

Pasted text into the second text box with Ctrl+V
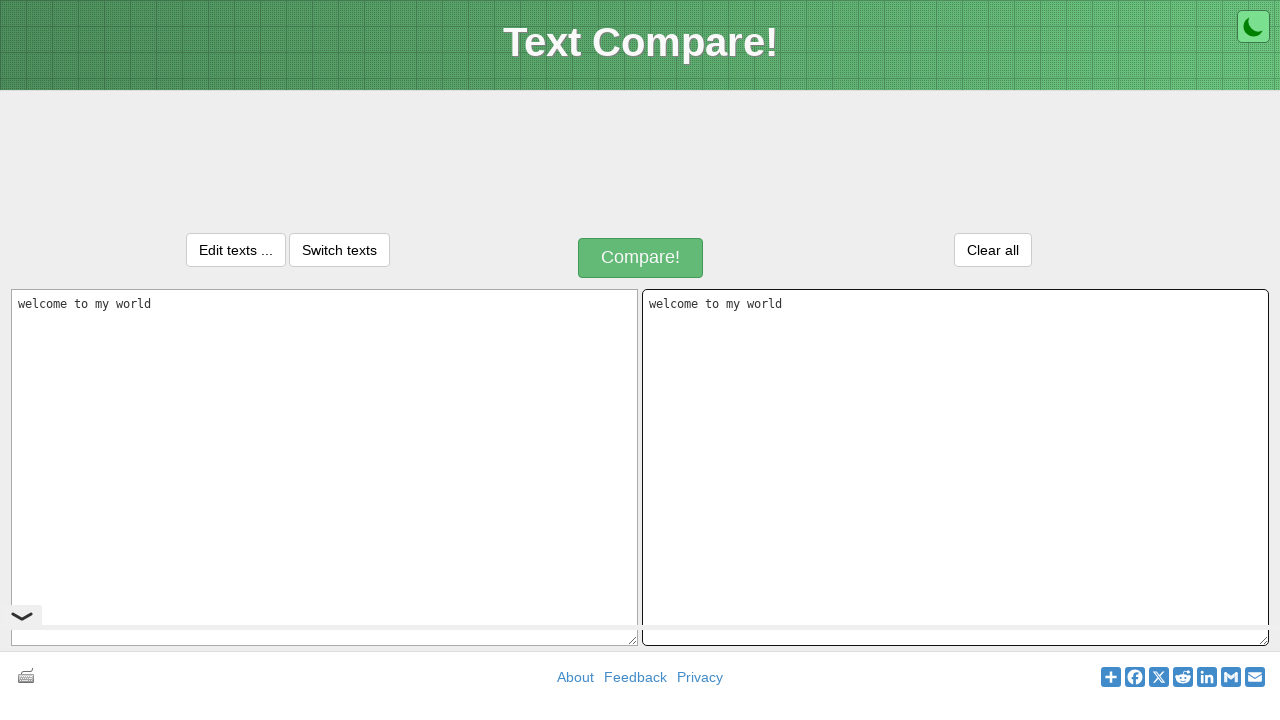

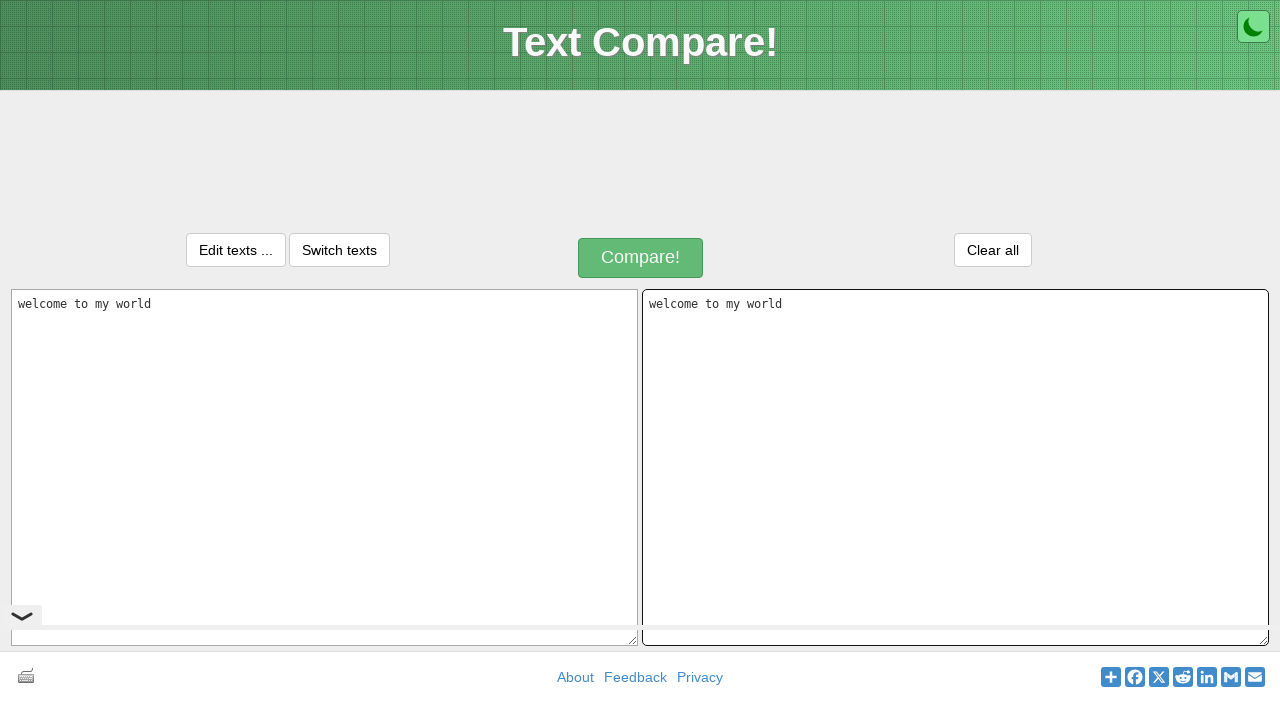